Tests that the counter displays the correct number of todo items as items are added.

Starting URL: https://demo.playwright.dev/todomvc

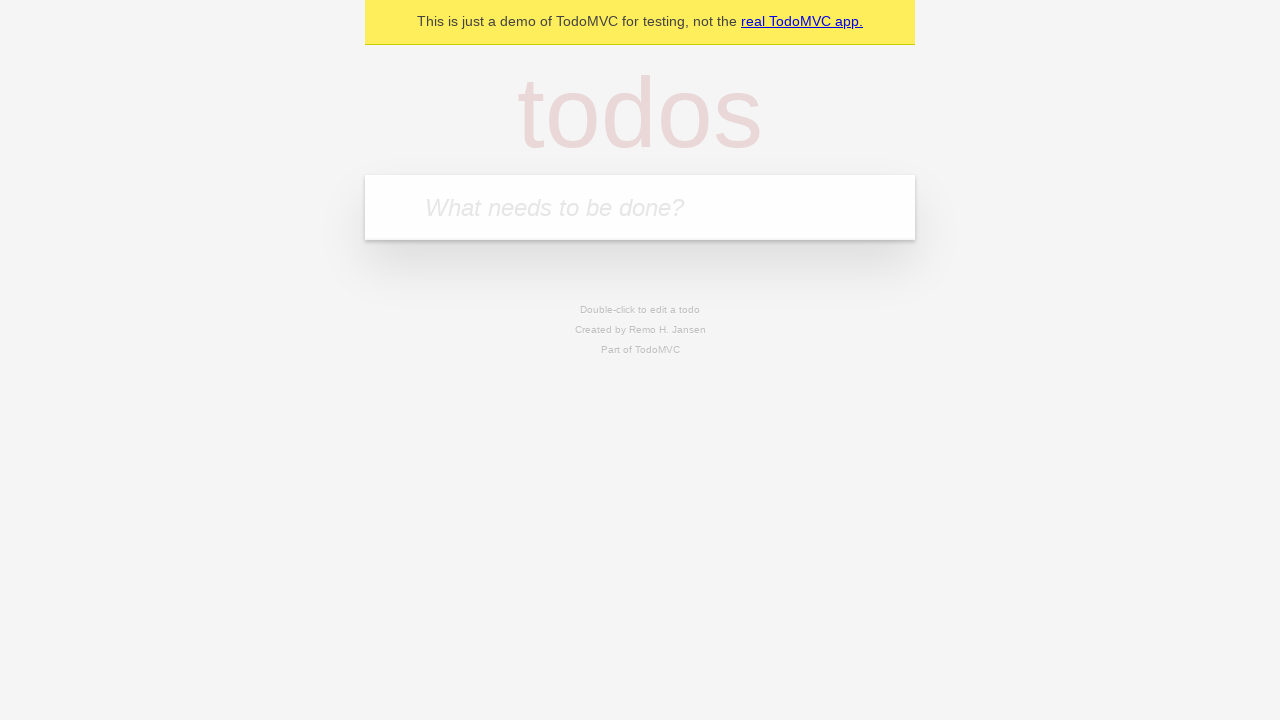

Filled todo input with 'buy some cheese' on internal:attr=[placeholder="What needs to be done?"i]
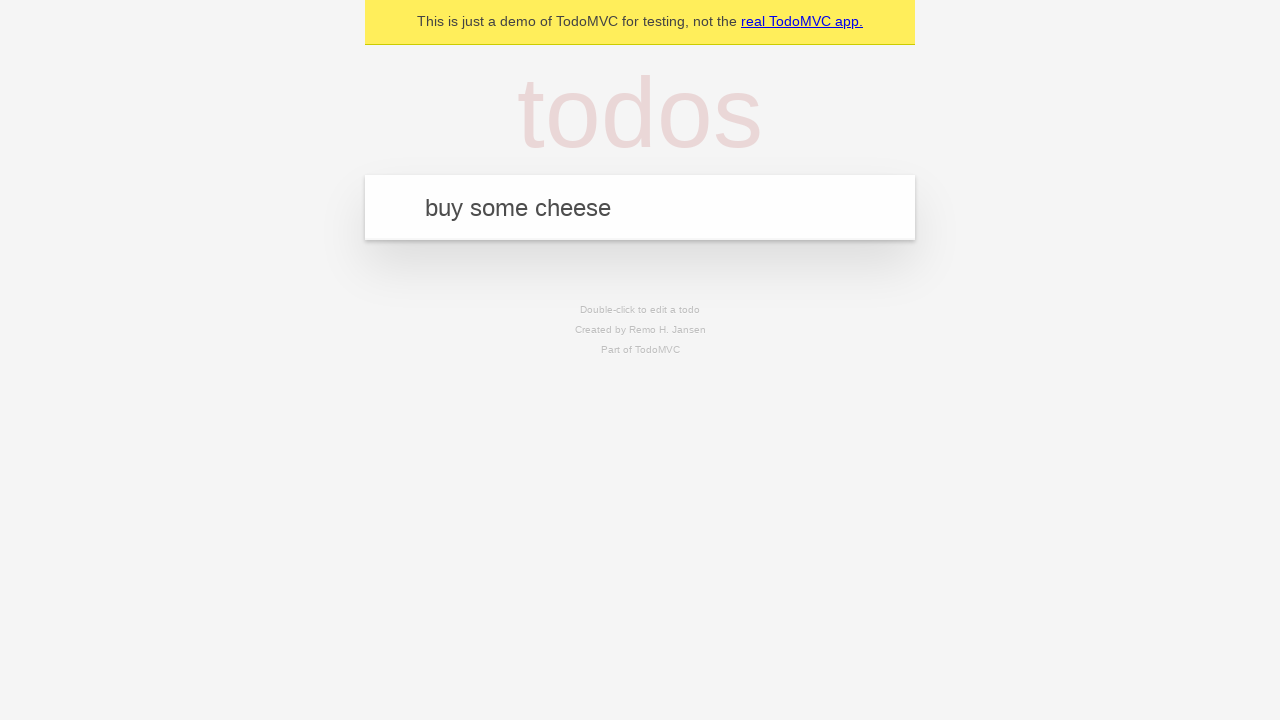

Pressed Enter to create first todo item on internal:attr=[placeholder="What needs to be done?"i]
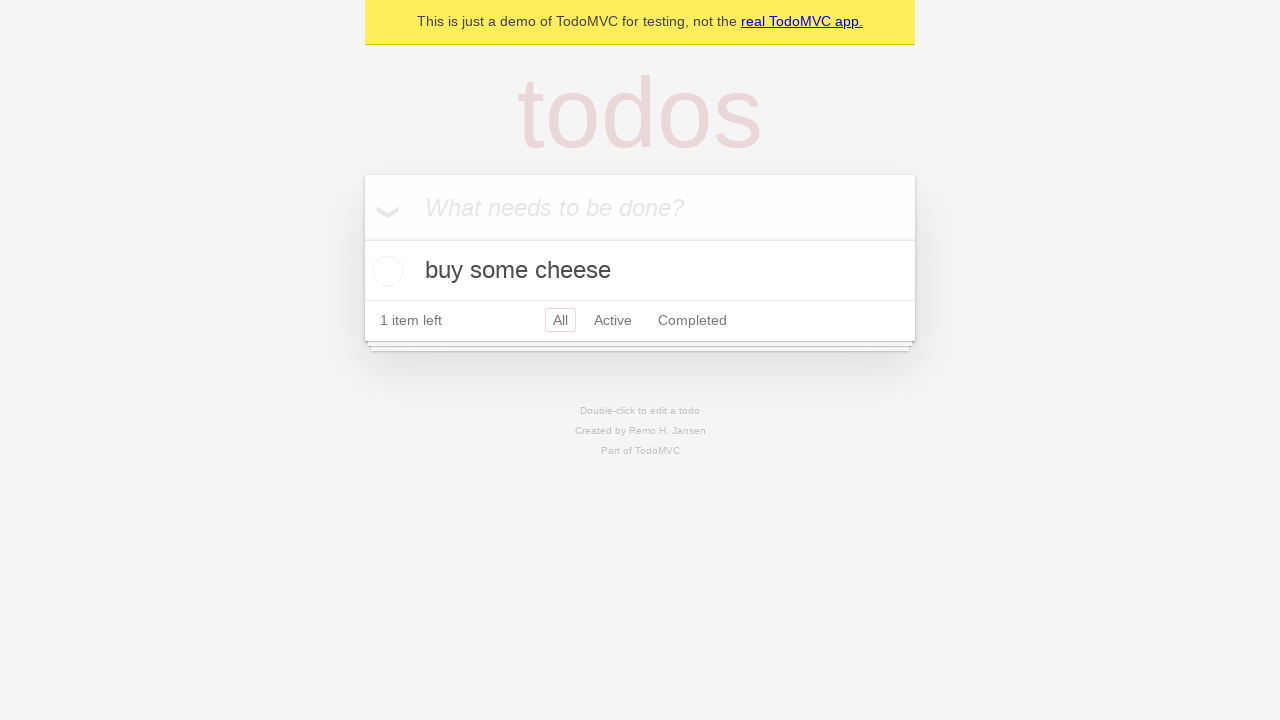

Todo counter element loaded
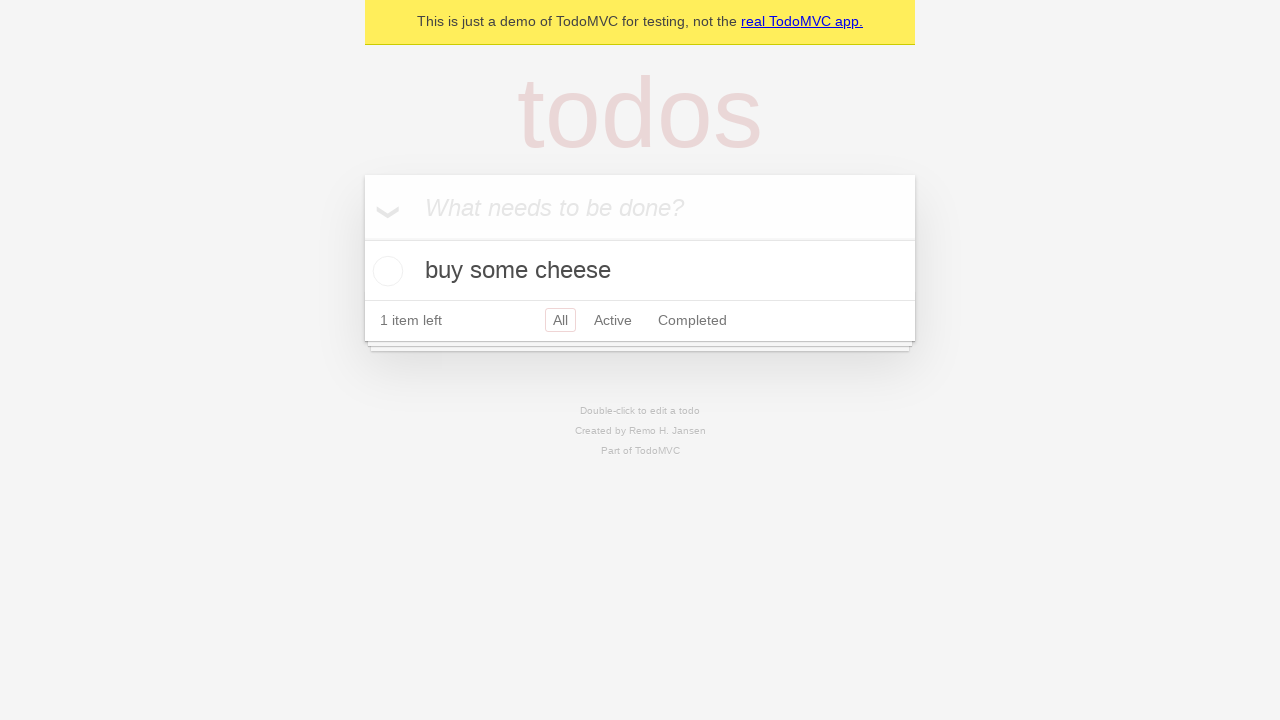

Filled todo input with 'feed the cat' on internal:attr=[placeholder="What needs to be done?"i]
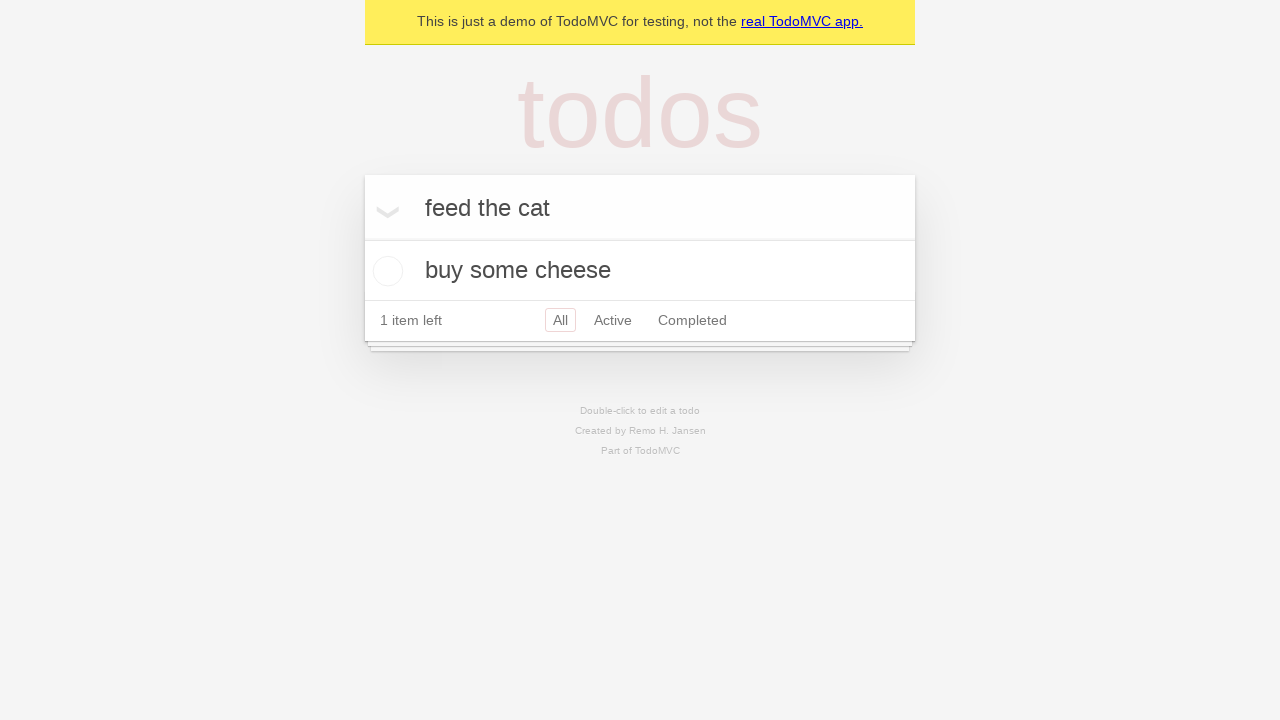

Pressed Enter to create second todo item on internal:attr=[placeholder="What needs to be done?"i]
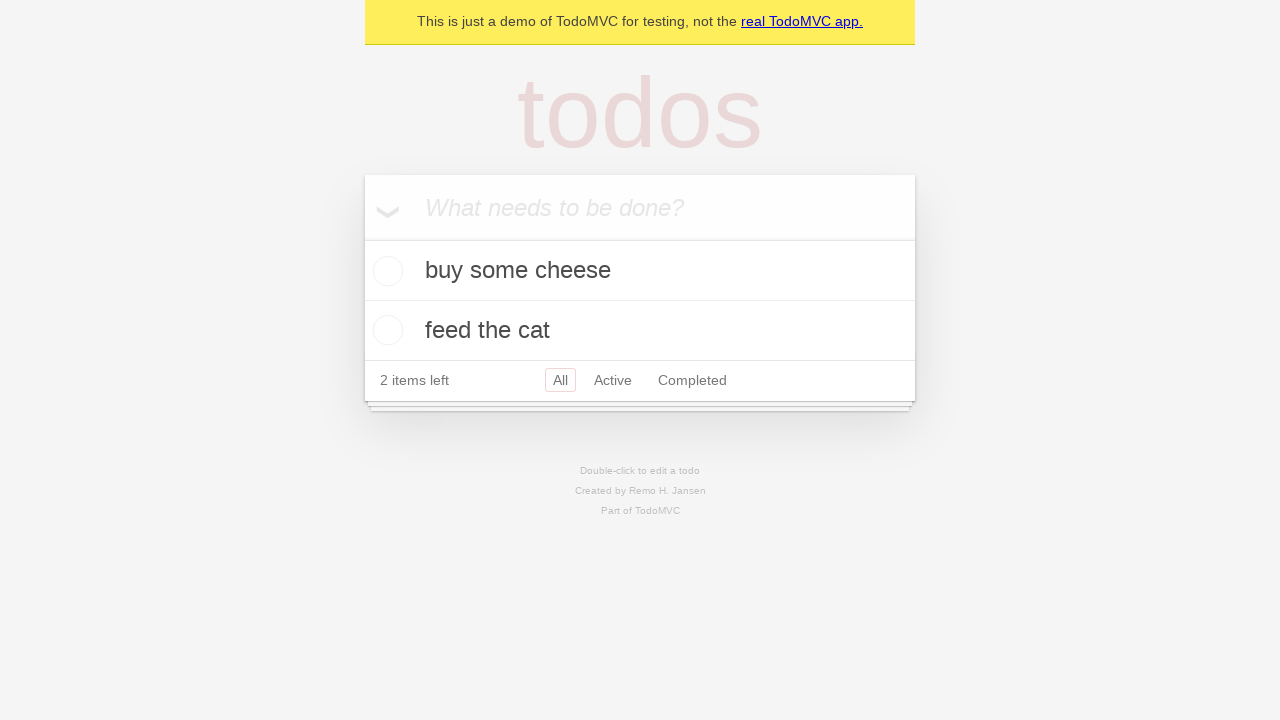

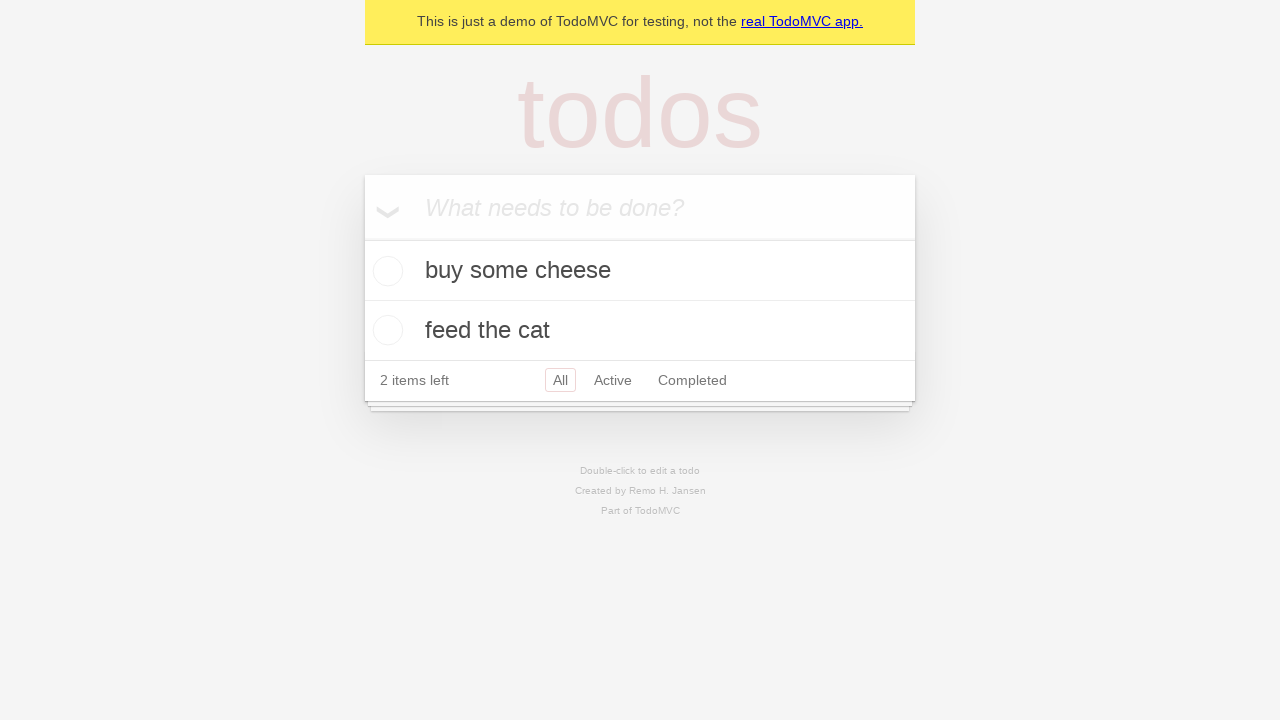